Tests dropdown select menu functionality by selecting options using different methods (by visible text and by index), scrolling the page, and cycling through multiple selections.

Starting URL: https://demoqa.com/select-menu

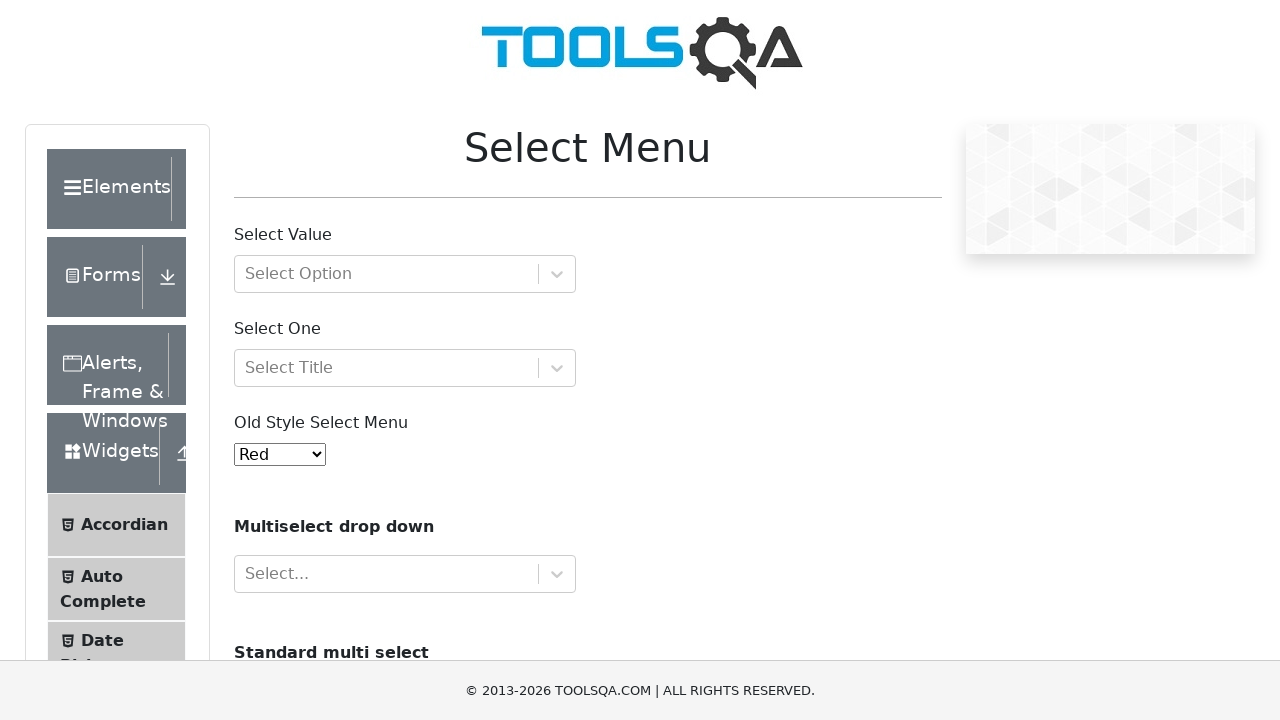

Selected 'Green' from the old select menu dropdown by visible text on #oldSelectMenu
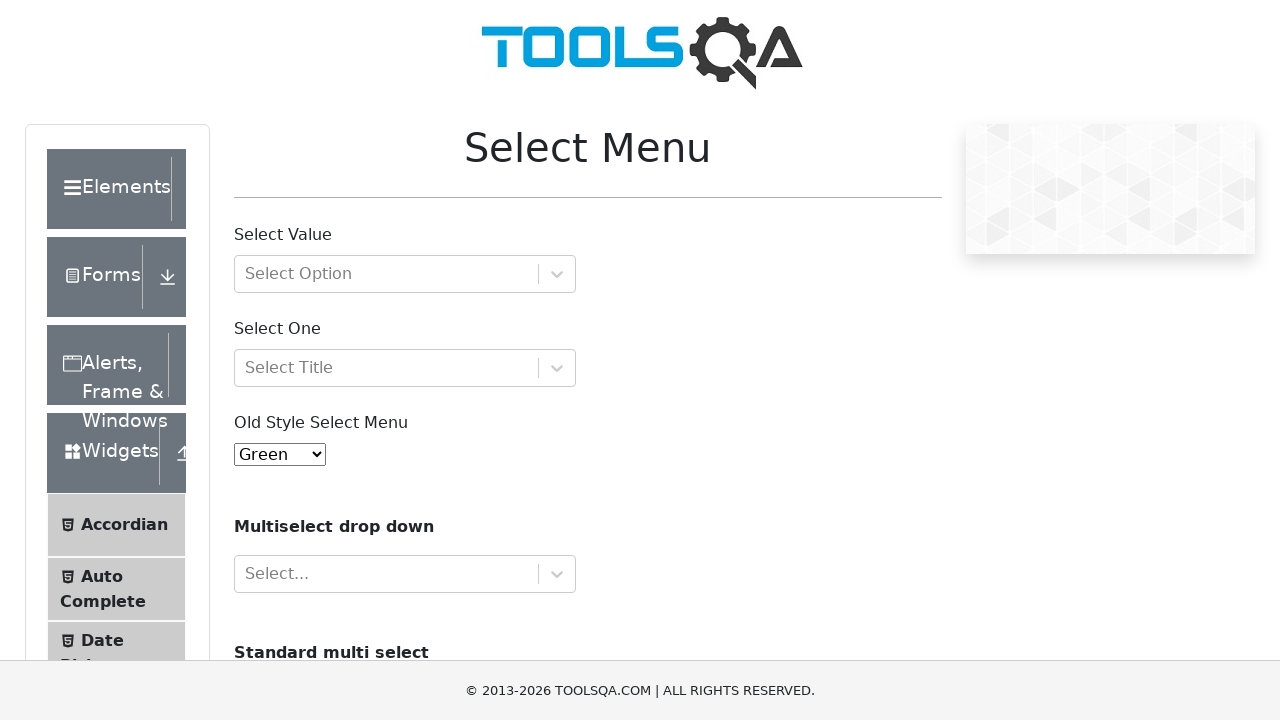

Selected 'Black' from the old select menu dropdown by visible text on #oldSelectMenu
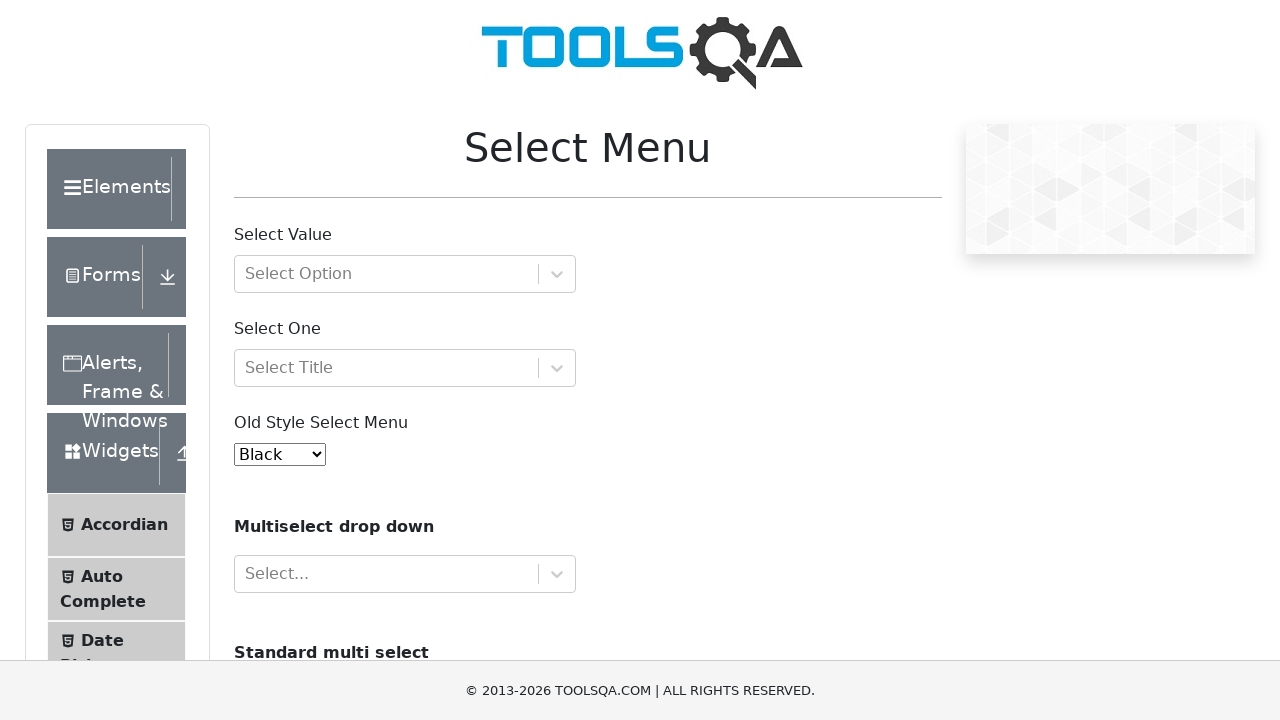

Scrolled down the page by 200 pixels
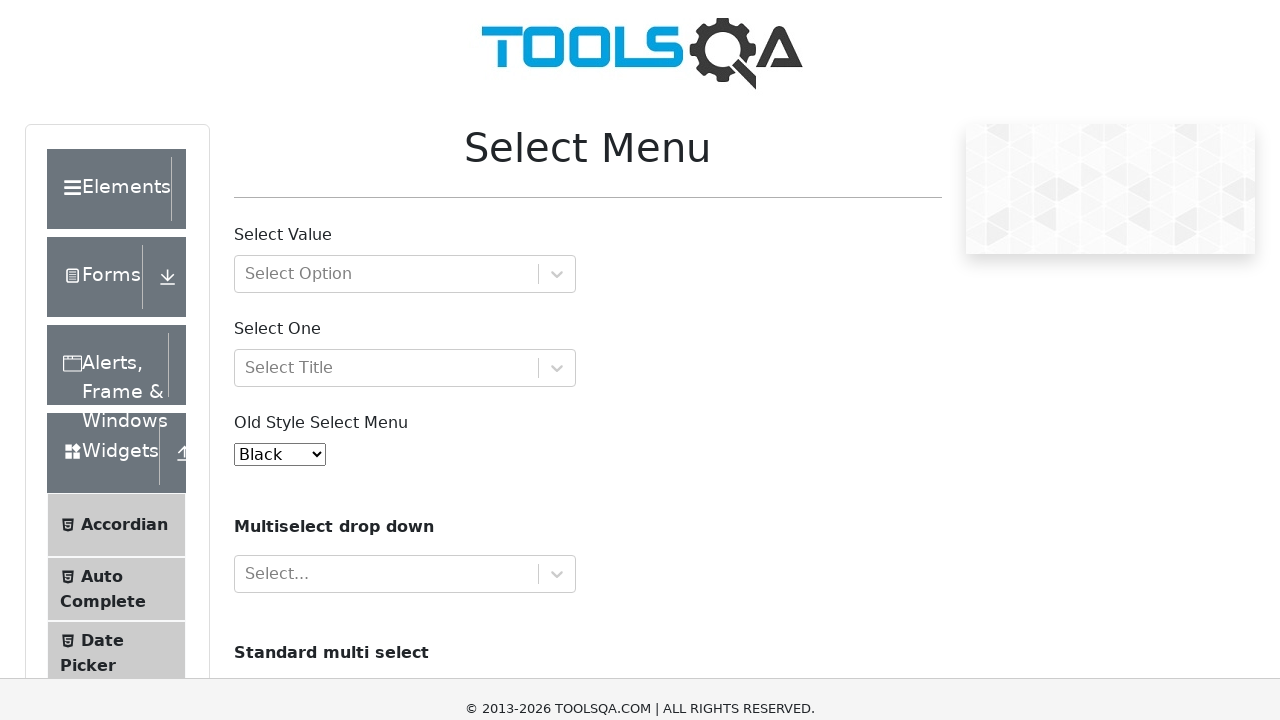

Selected option by index 0 (Red) from the dropdown on #oldSelectMenu
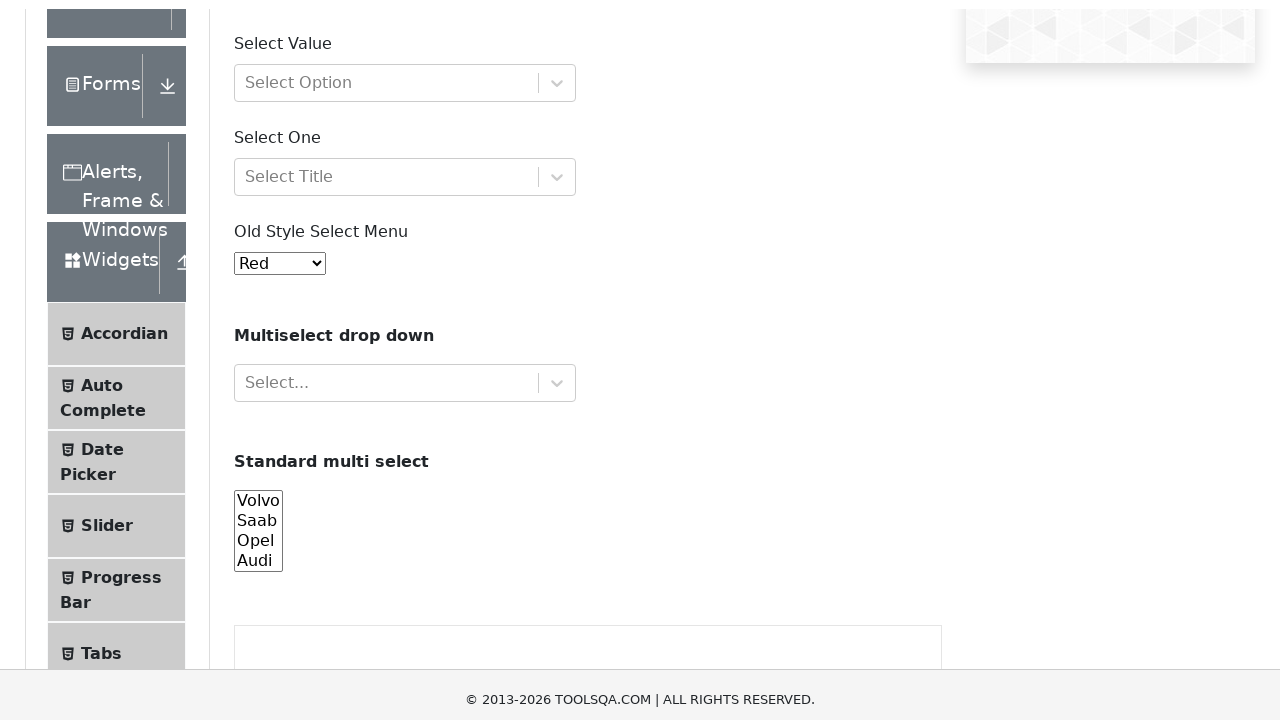

Selected option by index 1 (Blue) from the dropdown on #oldSelectMenu
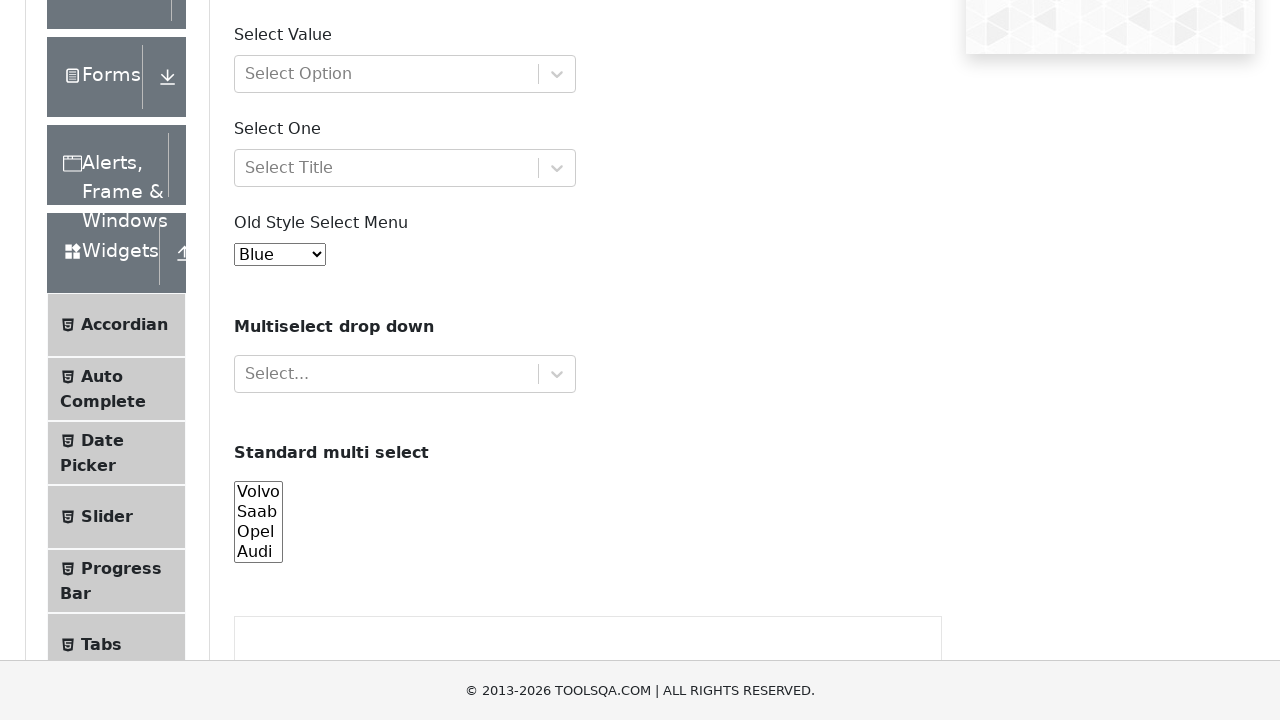

Selected option by index 2 (Green) from the dropdown on #oldSelectMenu
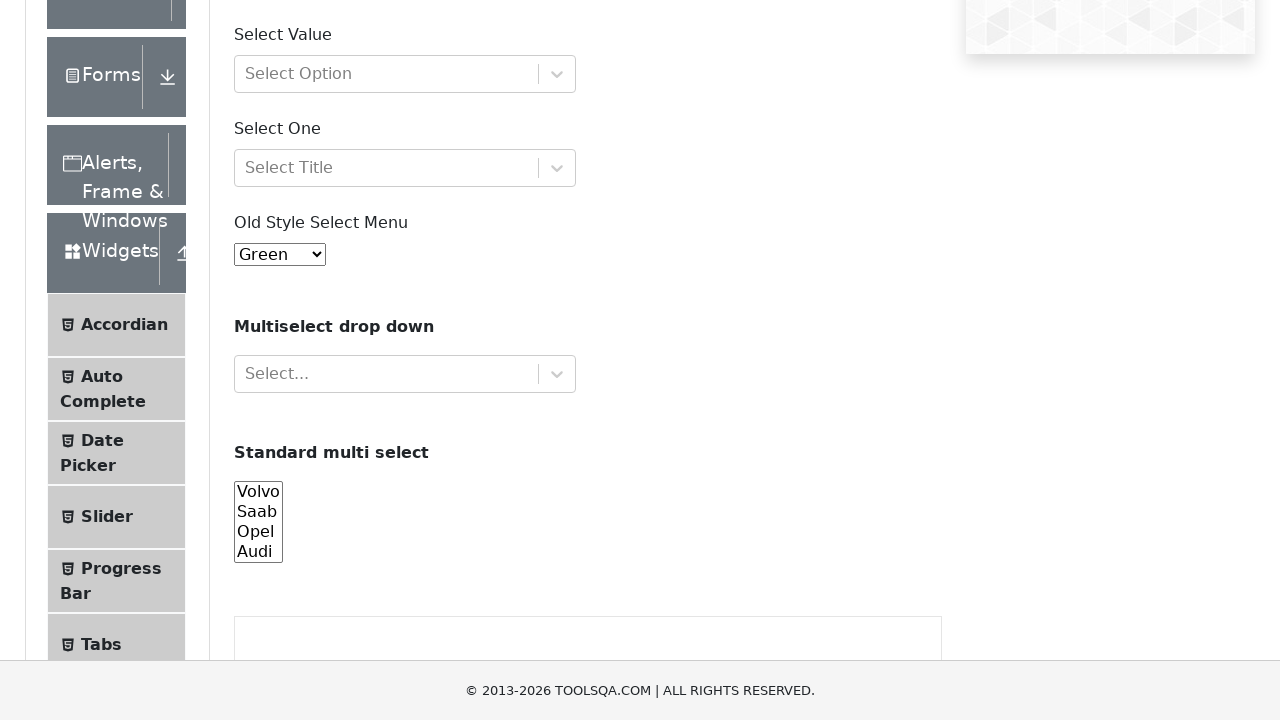

Waited for the selection to be visible
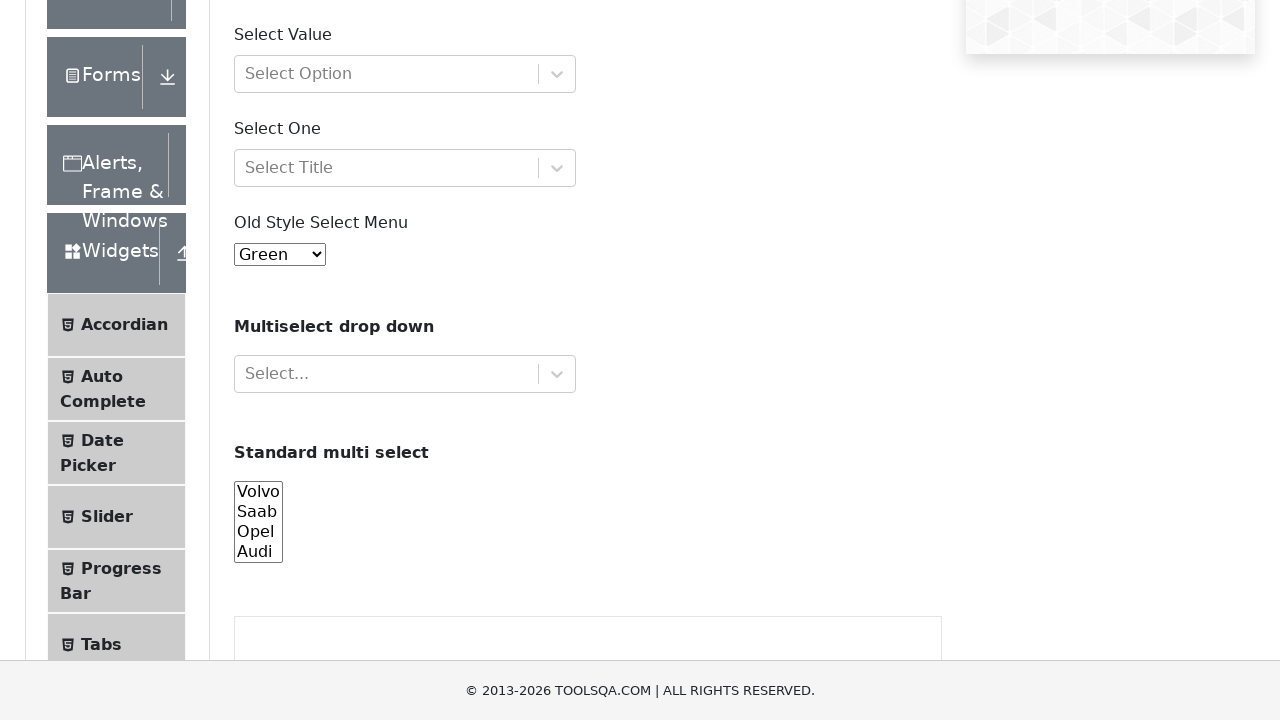

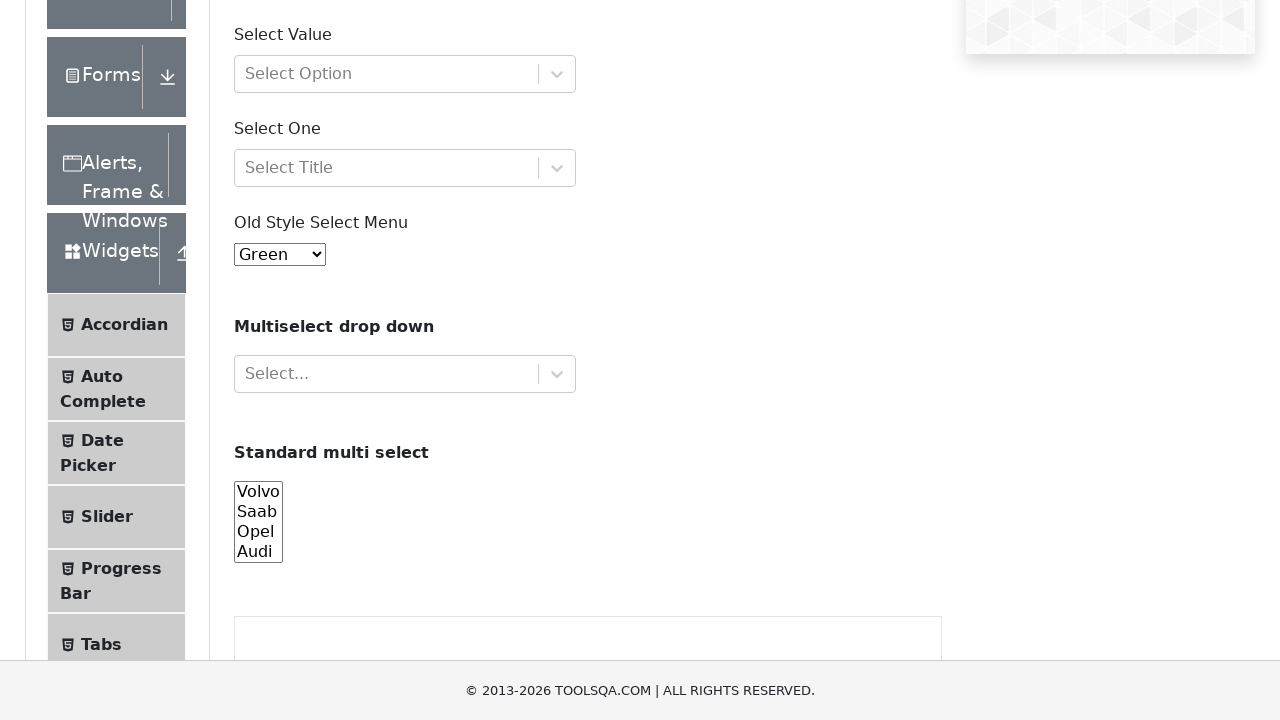